Tests multi-tab browser functionality by opening an initial page, creating a new tab via JavaScript, switching to it, and navigating to a second website (Flipkart).

Starting URL: https://demoqa.com/sample

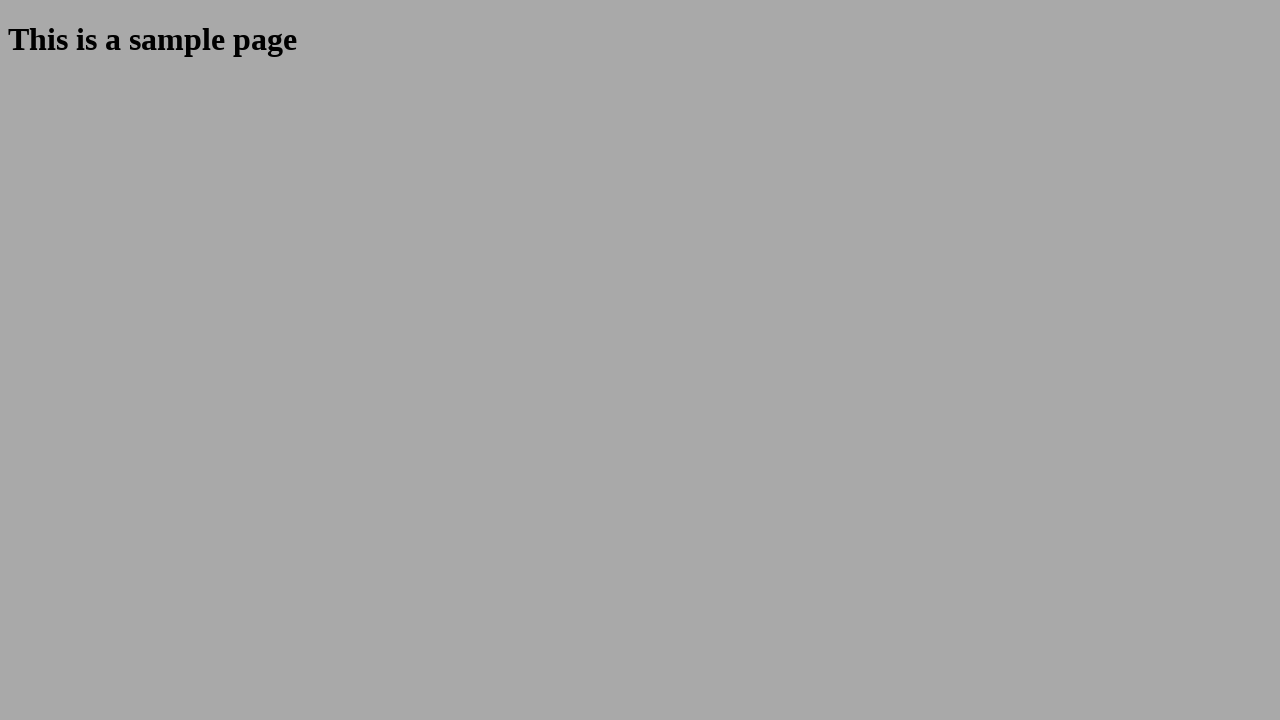

Stored reference to first tab with demoqa.com/sample
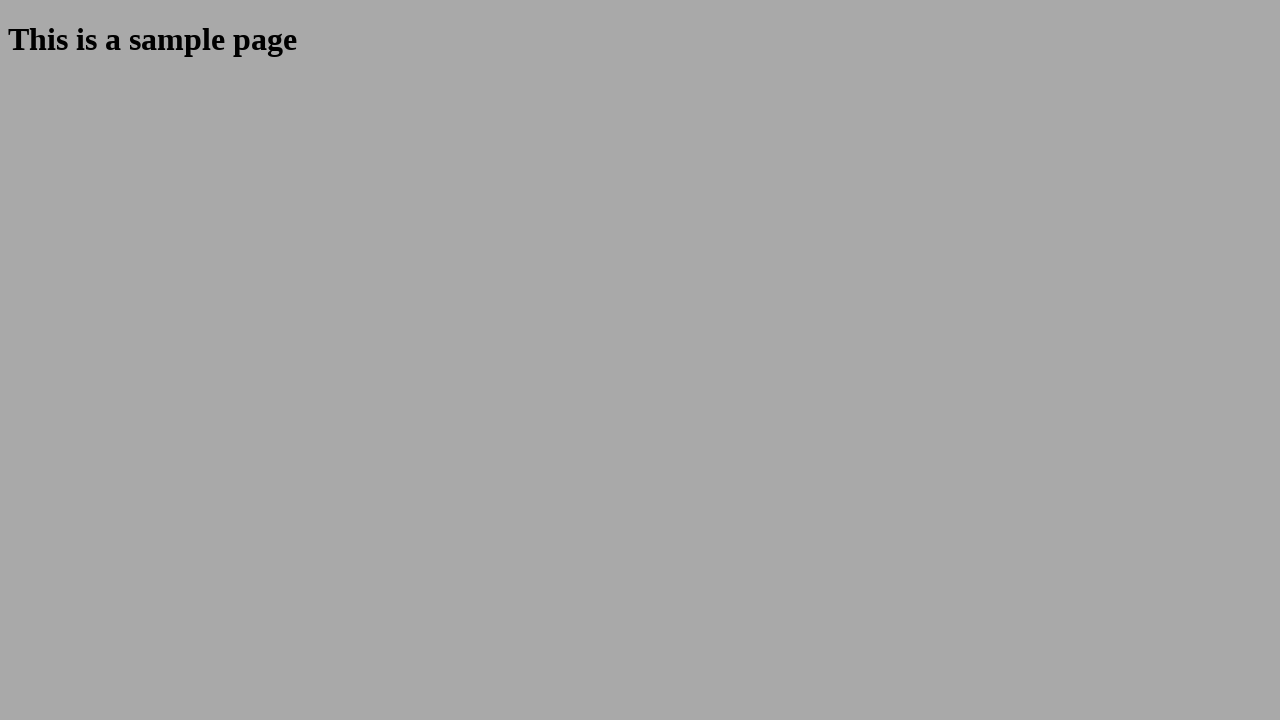

Printed first tab URL: https://demoqa.com/sample
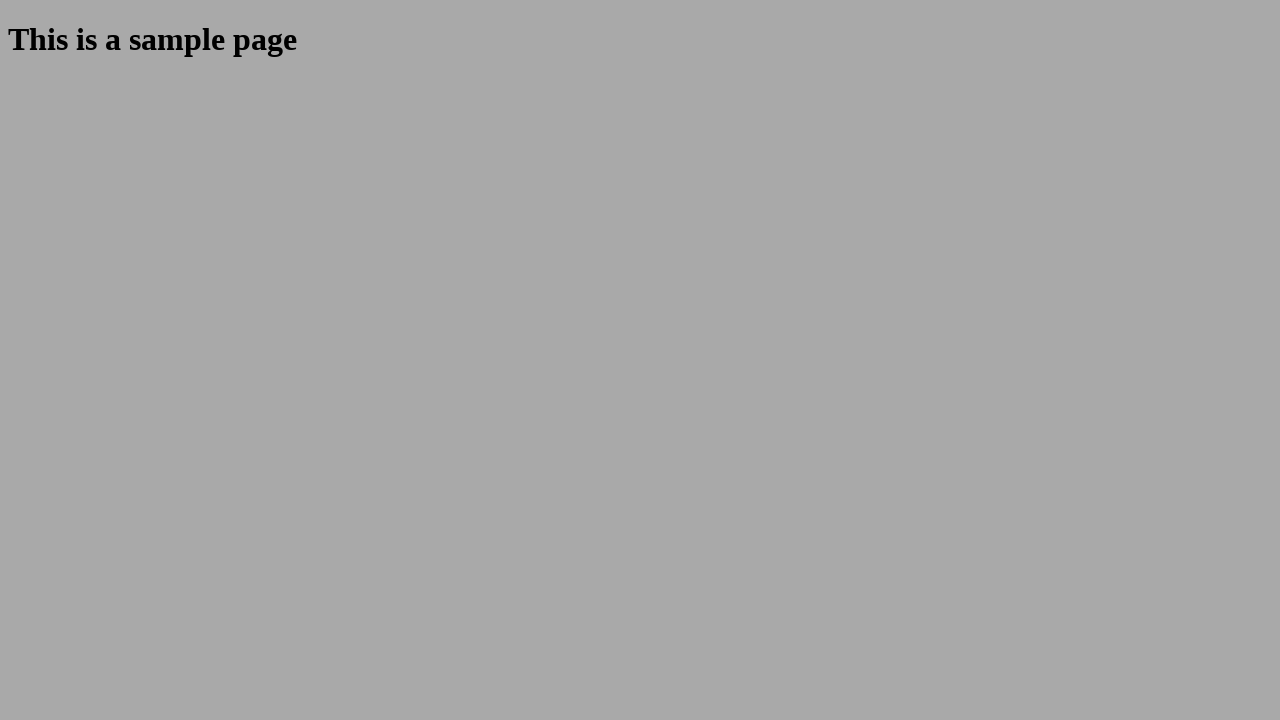

Created a new tab via context.new_page()
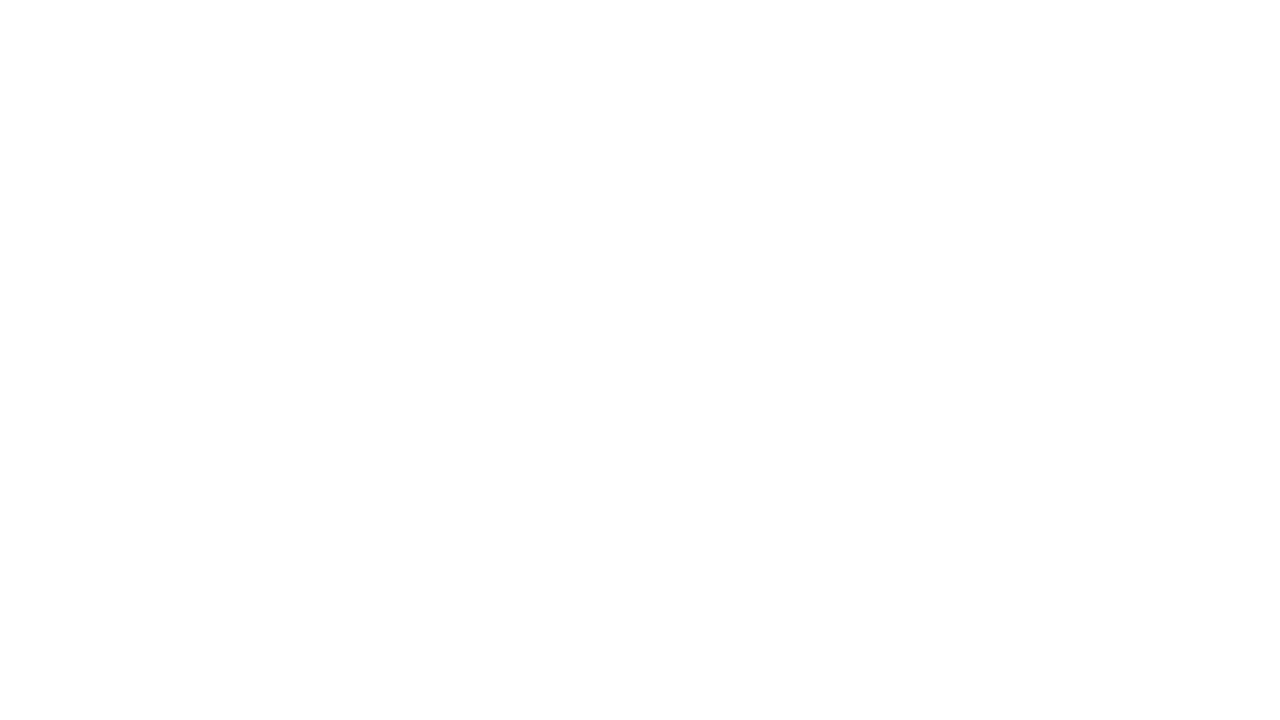

Navigated to https://www.flipkart.com/ in new tab
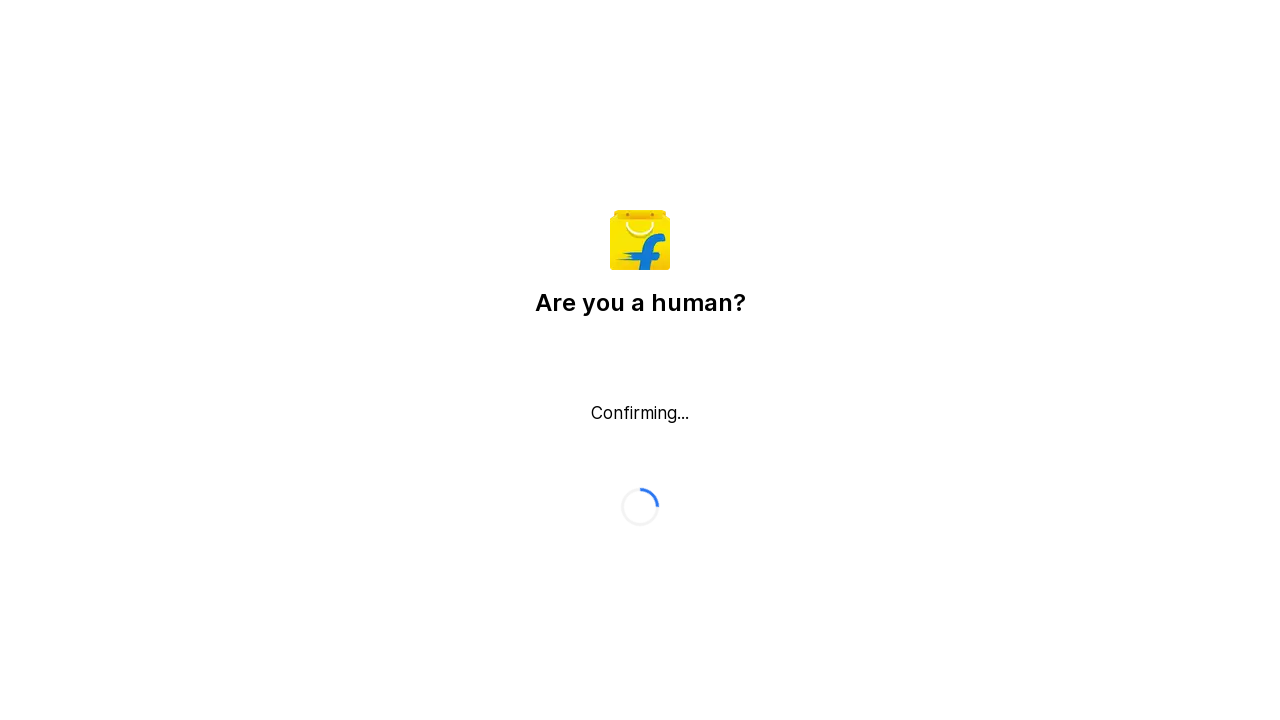

Printed second tab URL: https://www.flipkart.com/
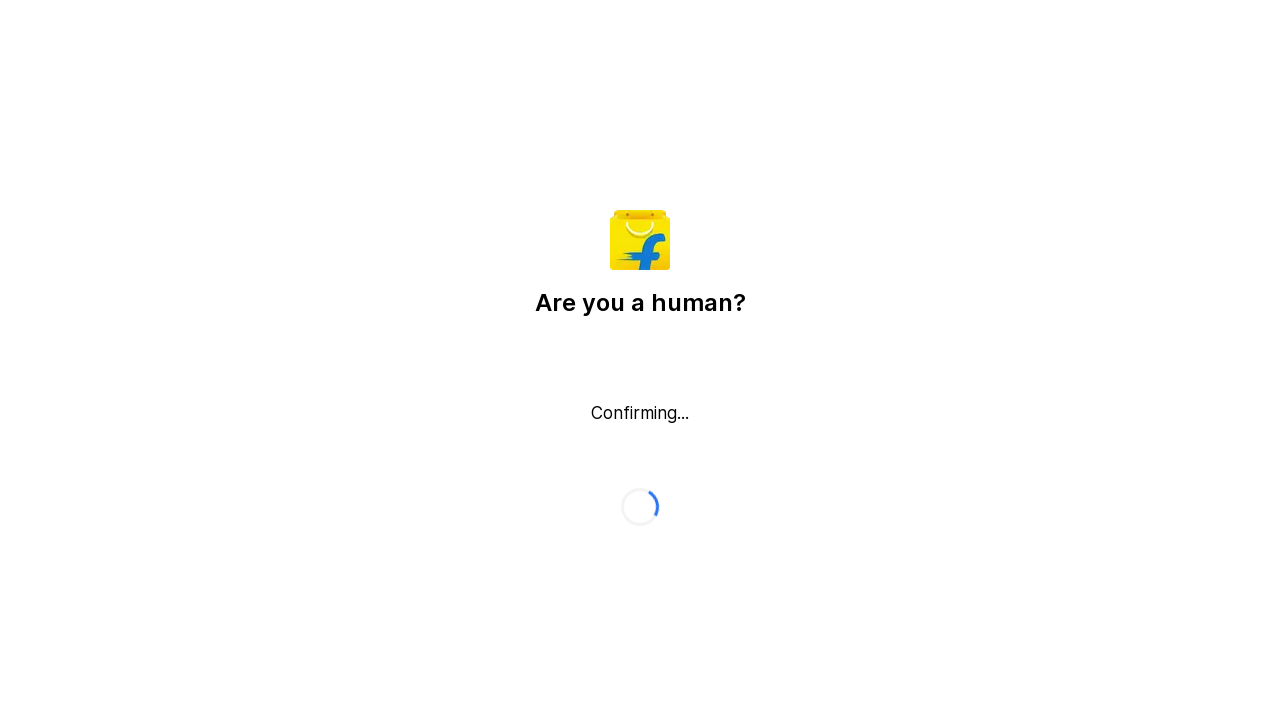

Waited for Flipkart page to reach domcontentloaded state
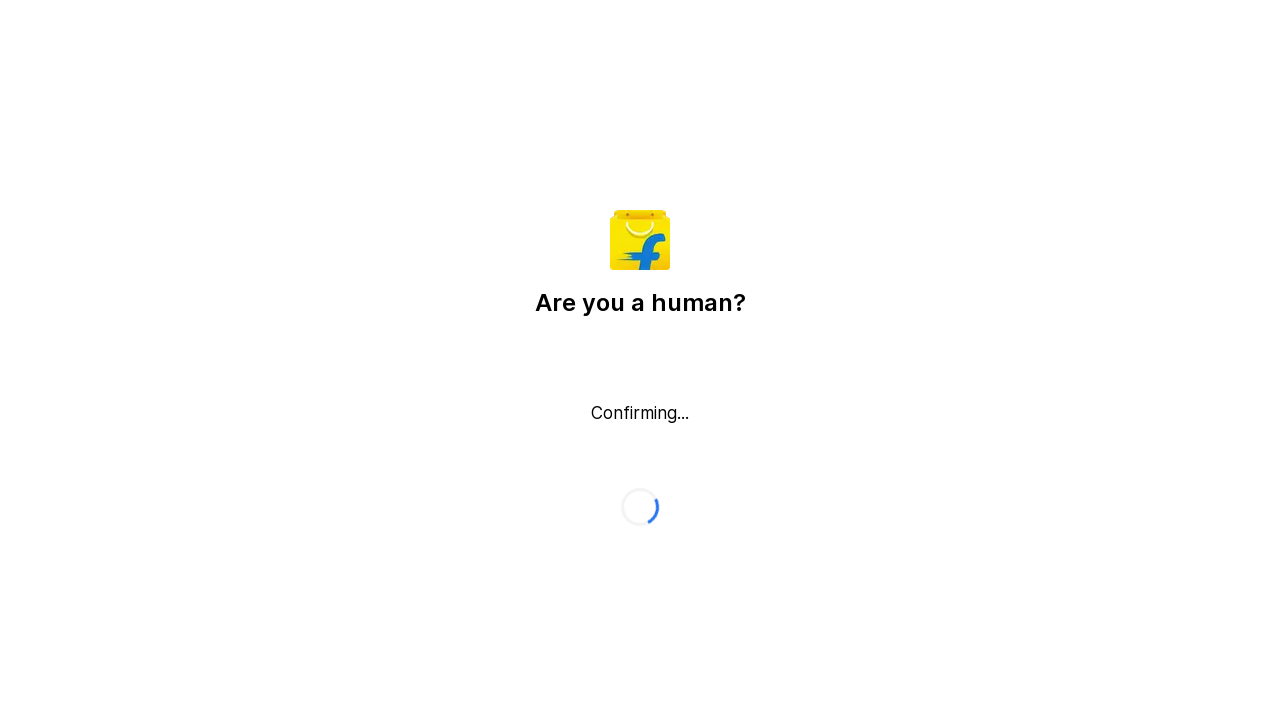

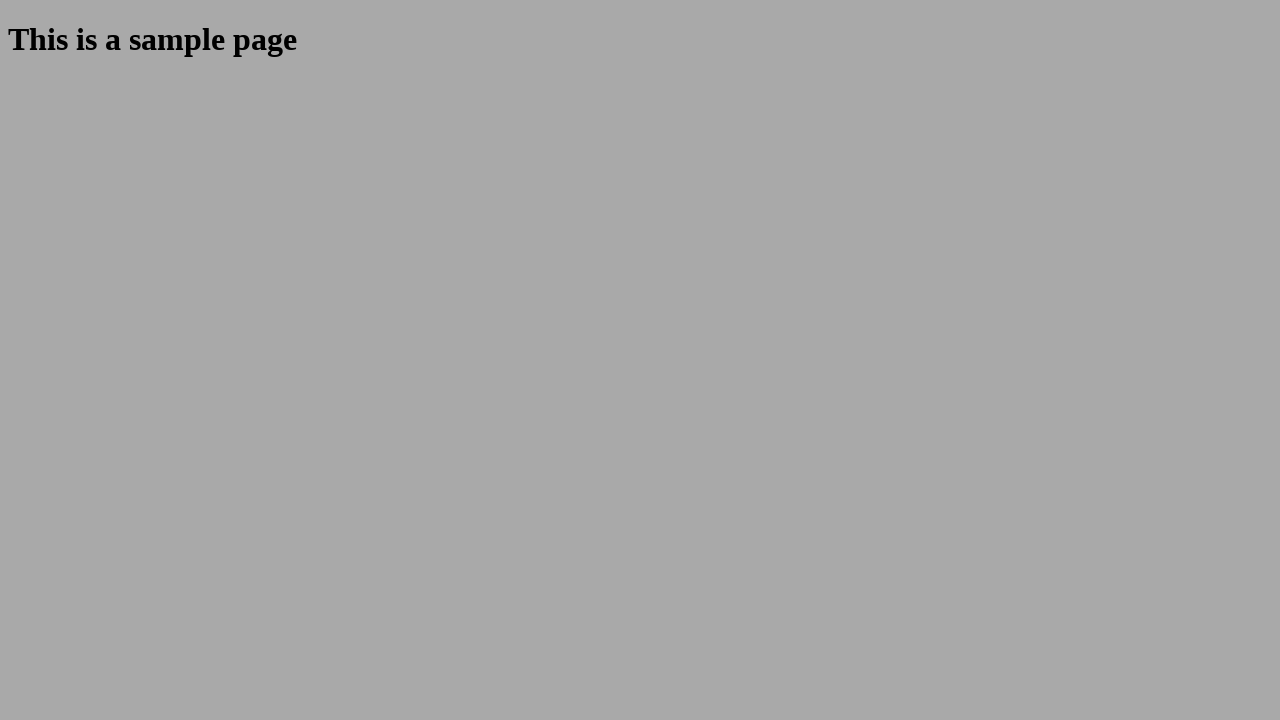